Clicks on a square element to open Pandora's Box and verifies the greeting message appears

Starting URL: https://sihalex.github.io/PandorasTeam/

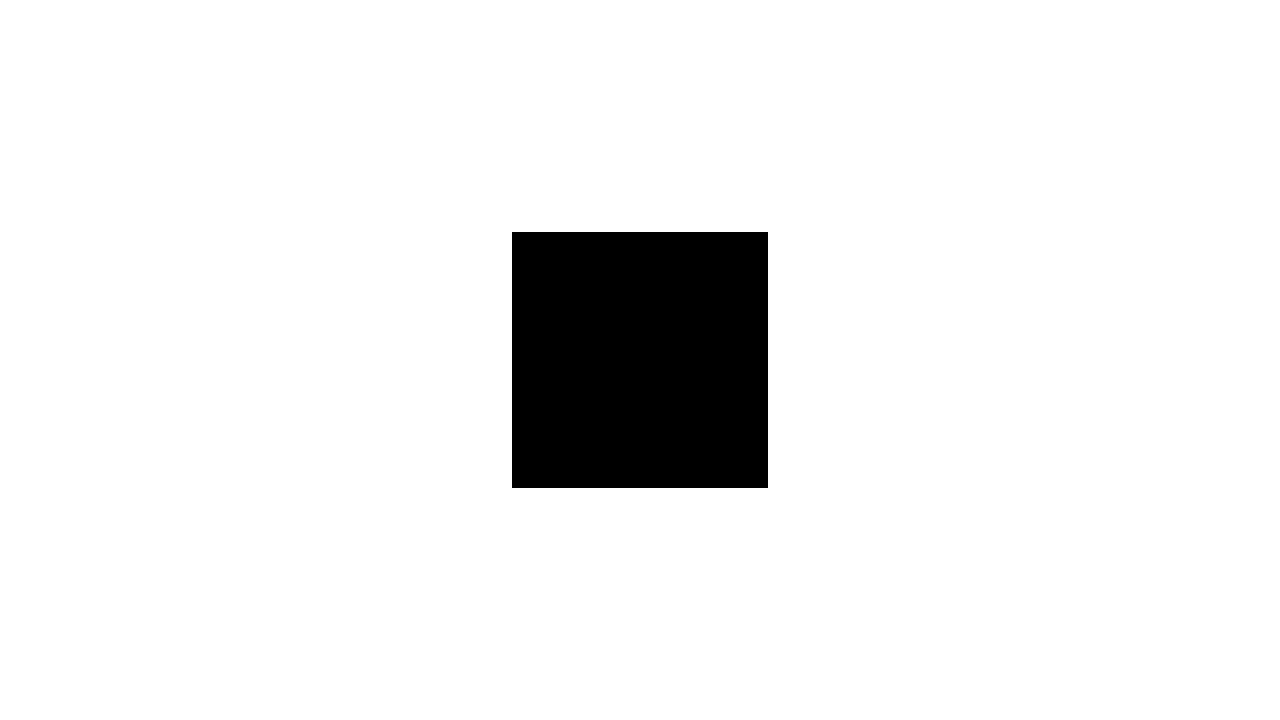

Clicked on square element to open Pandora's Box at (640, 360) on xpath=//div[contains(@class, 'sc-dkPtRN cDggTJ')]
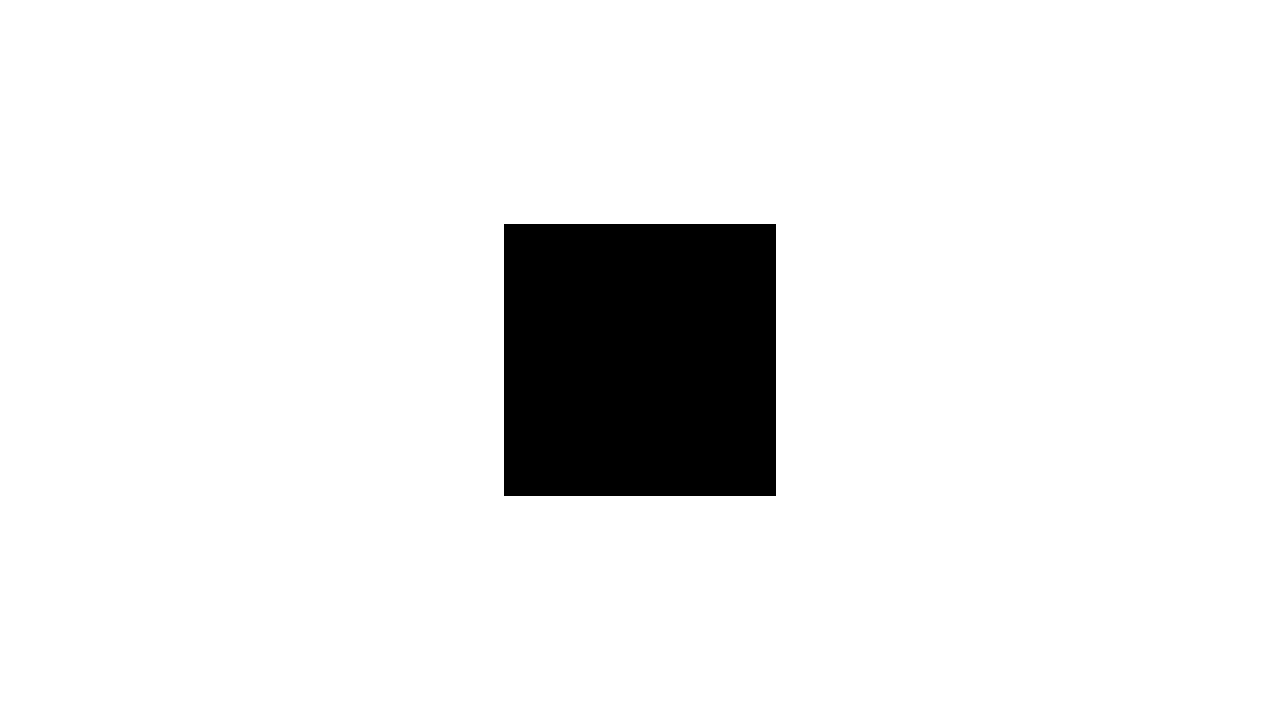

Greeting message appeared confirming Pandora's Box is open
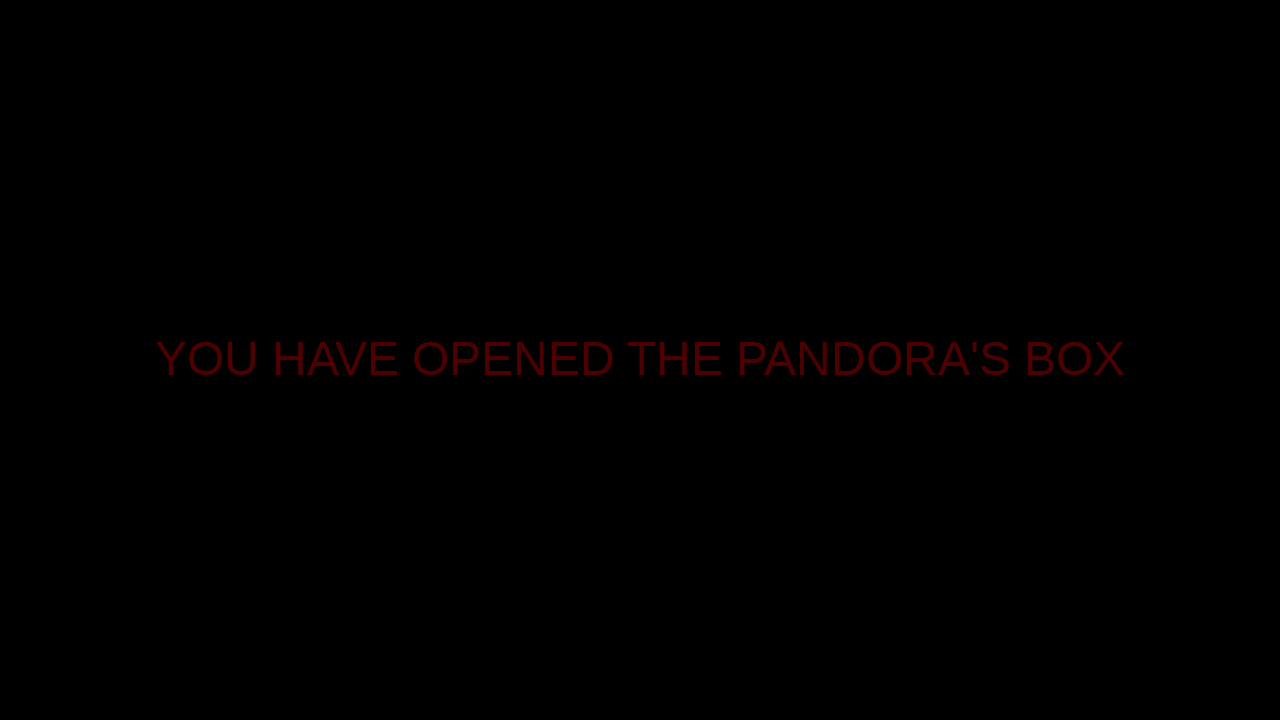

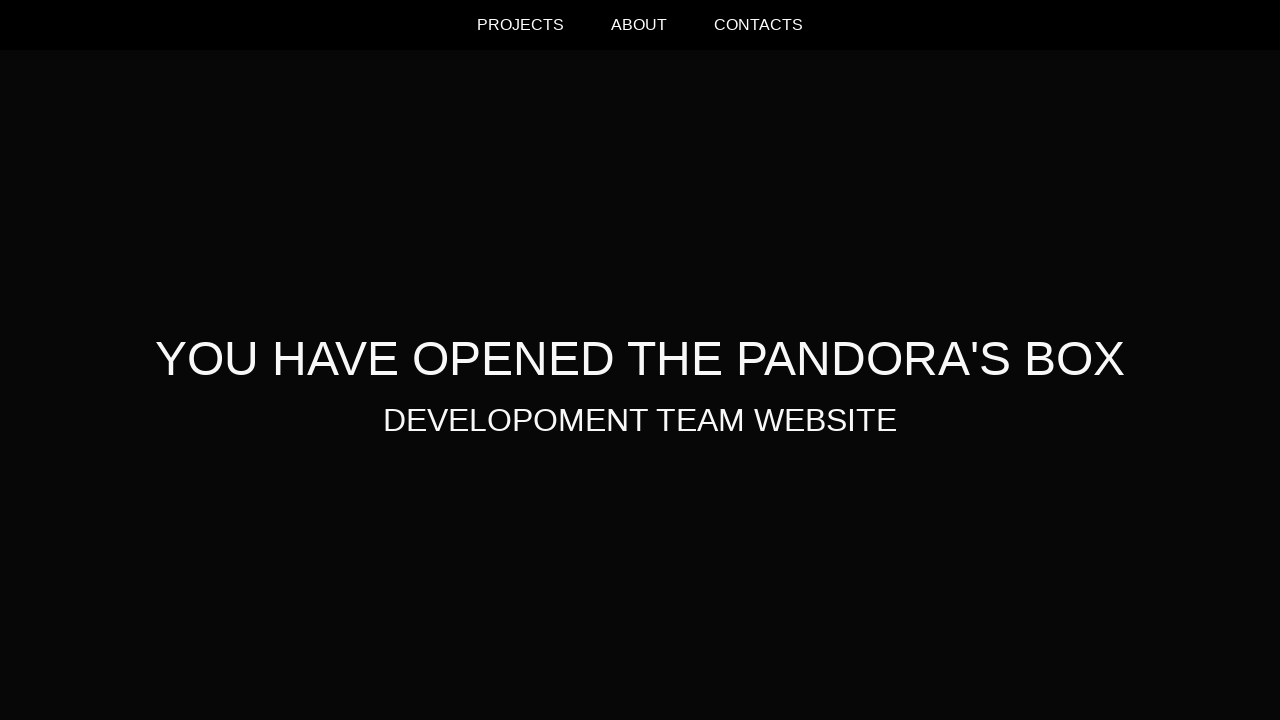